Tests handling a modal popup by waiting for it to appear and then clicking the close button

Starting URL: http://the-internet.herokuapp.com/entry_ad

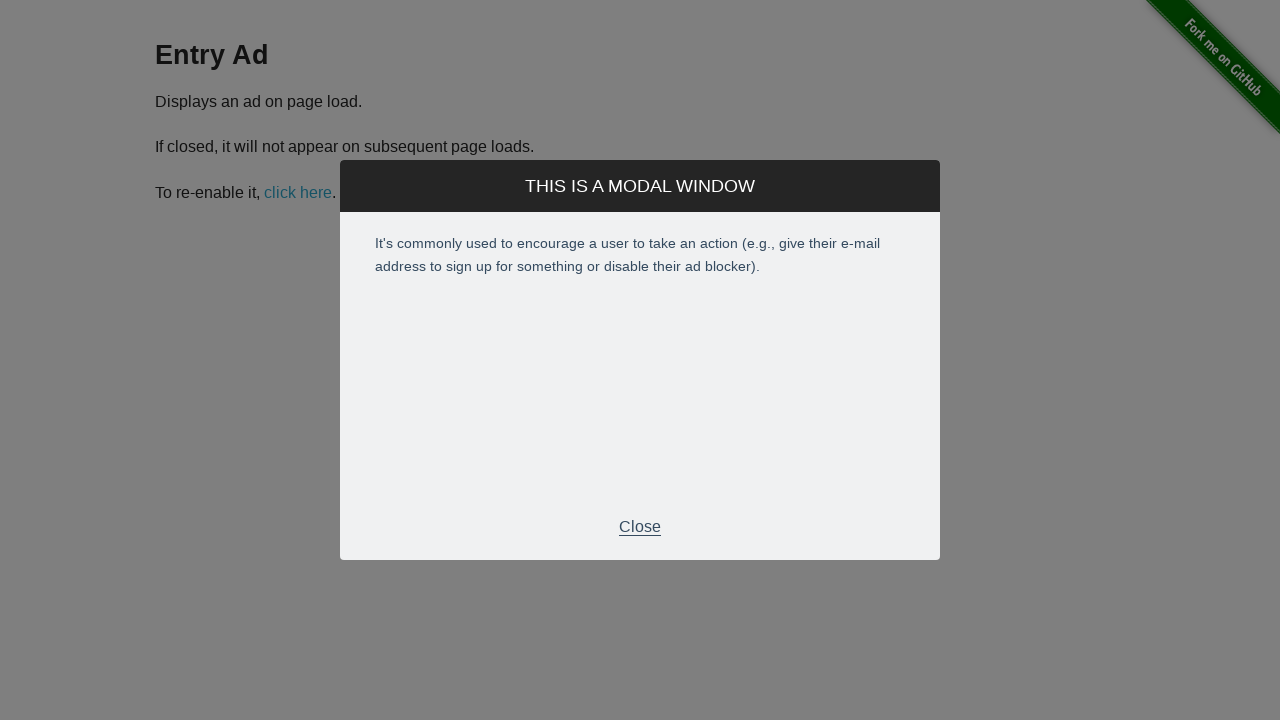

Modal popup appeared and was detected
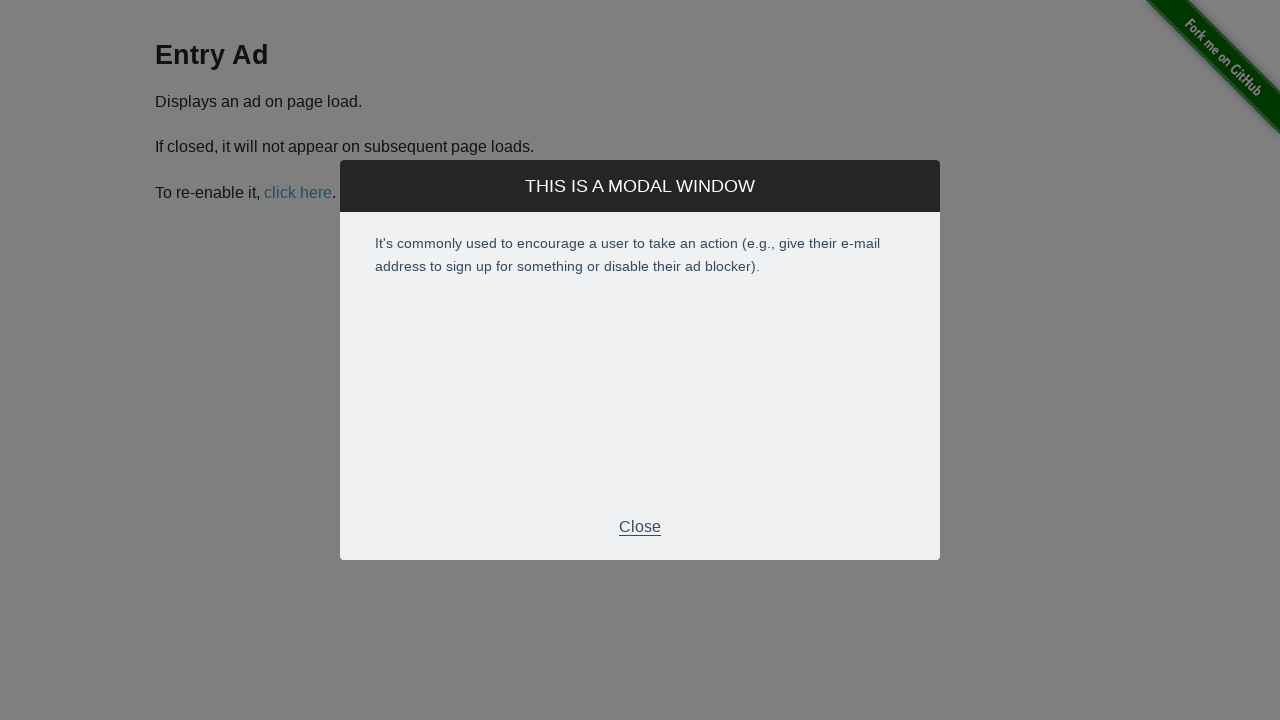

Clicked the close button in modal footer at (640, 527) on .modal-footer p
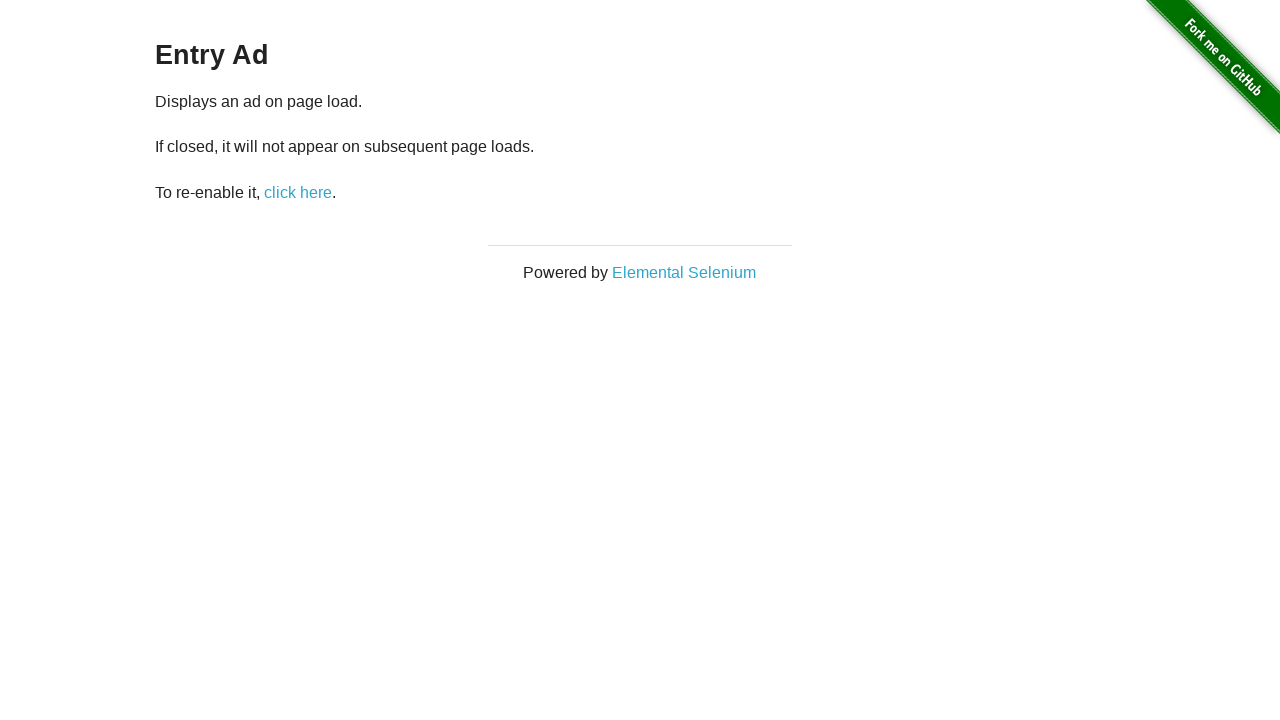

Modal popup successfully closed and hidden
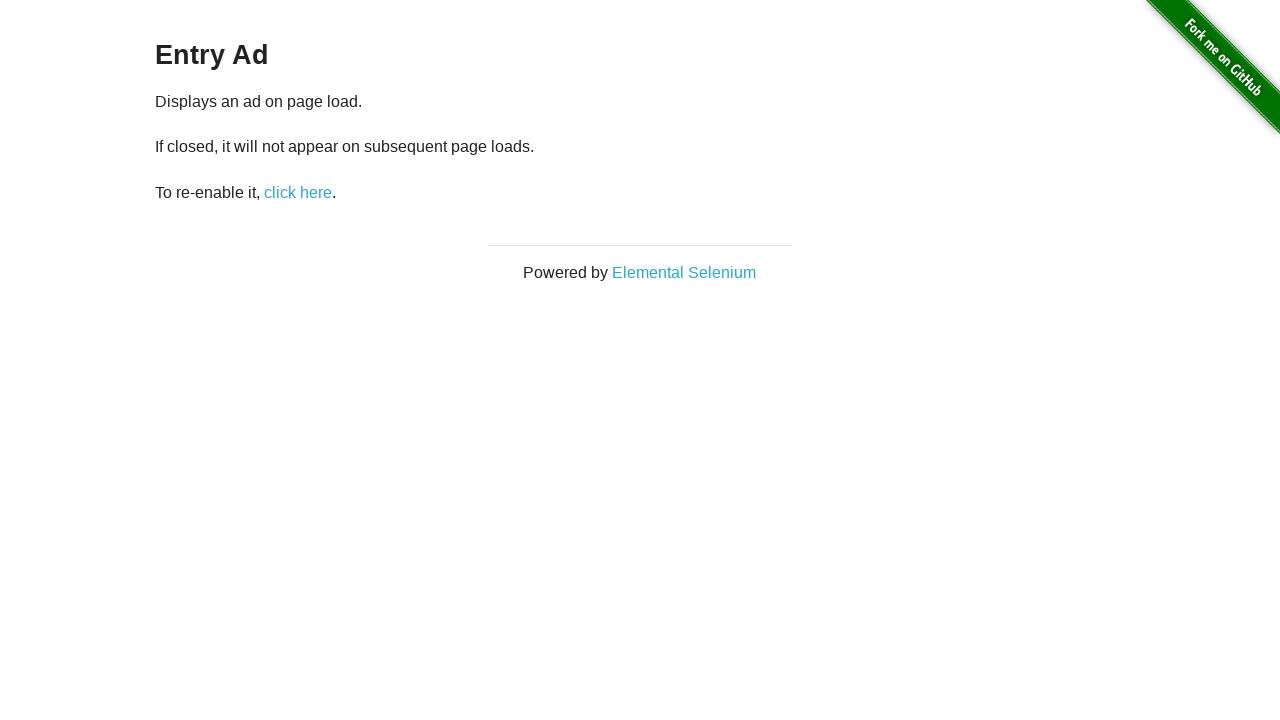

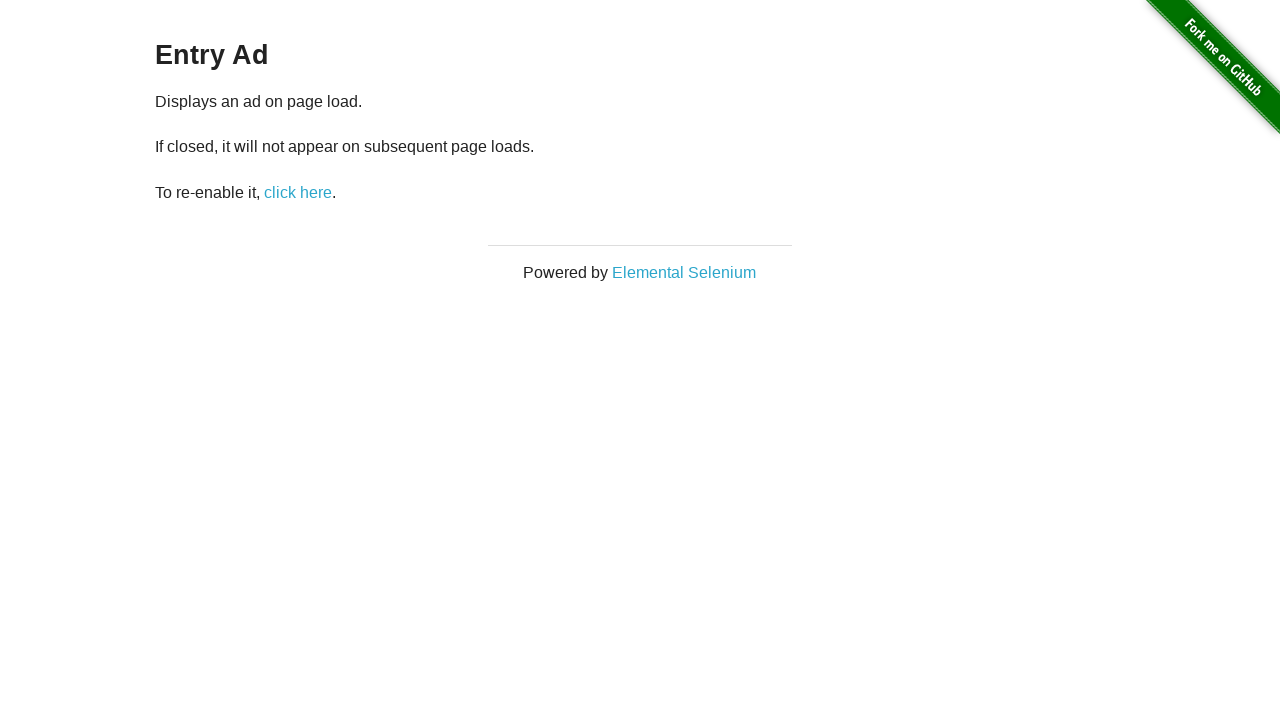